Verifies that the brand logo name displays correctly on the page

Starting URL: https://rahulshettyacademy.com/seleniumPractise/#/offers

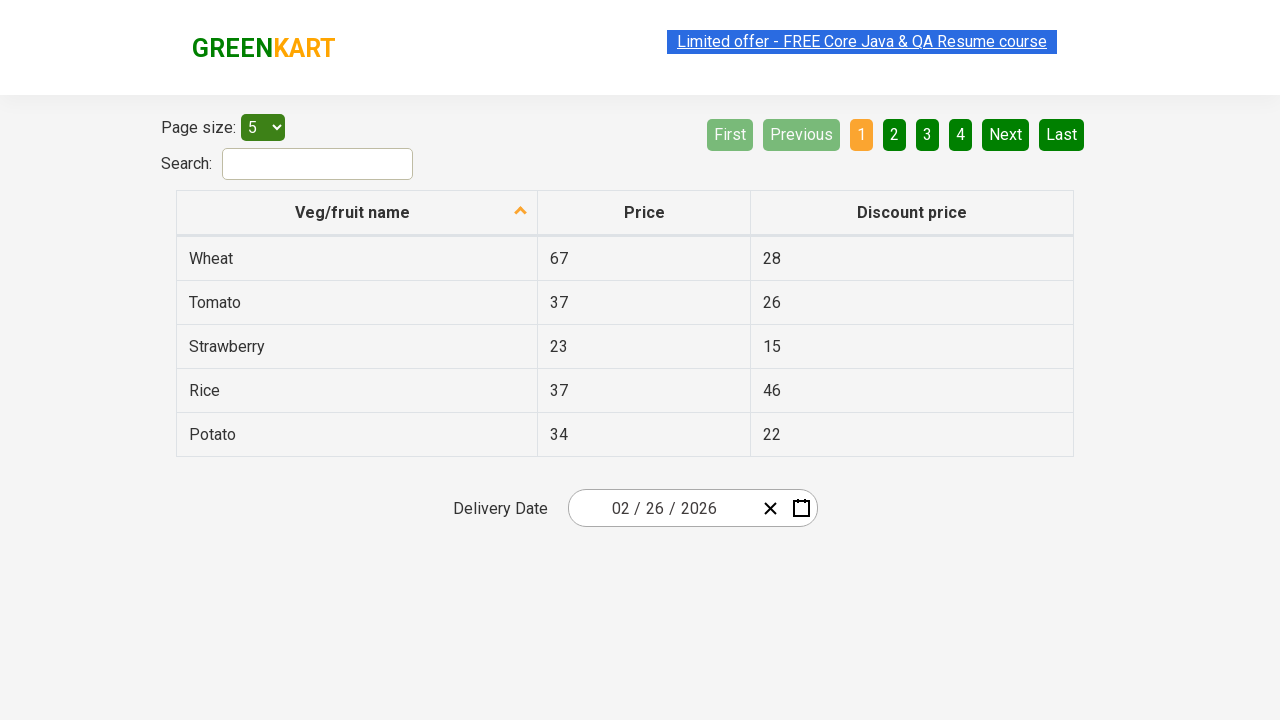

Waited for brand logo element to be visible
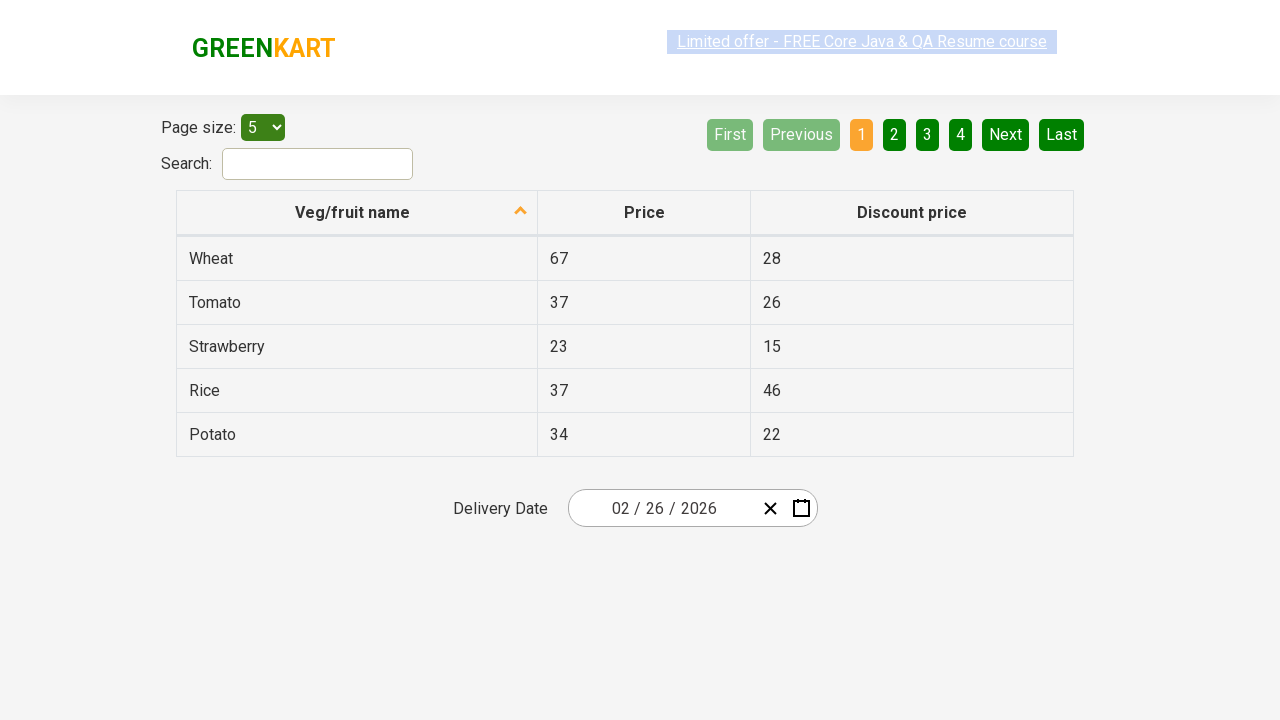

Located brand logo element
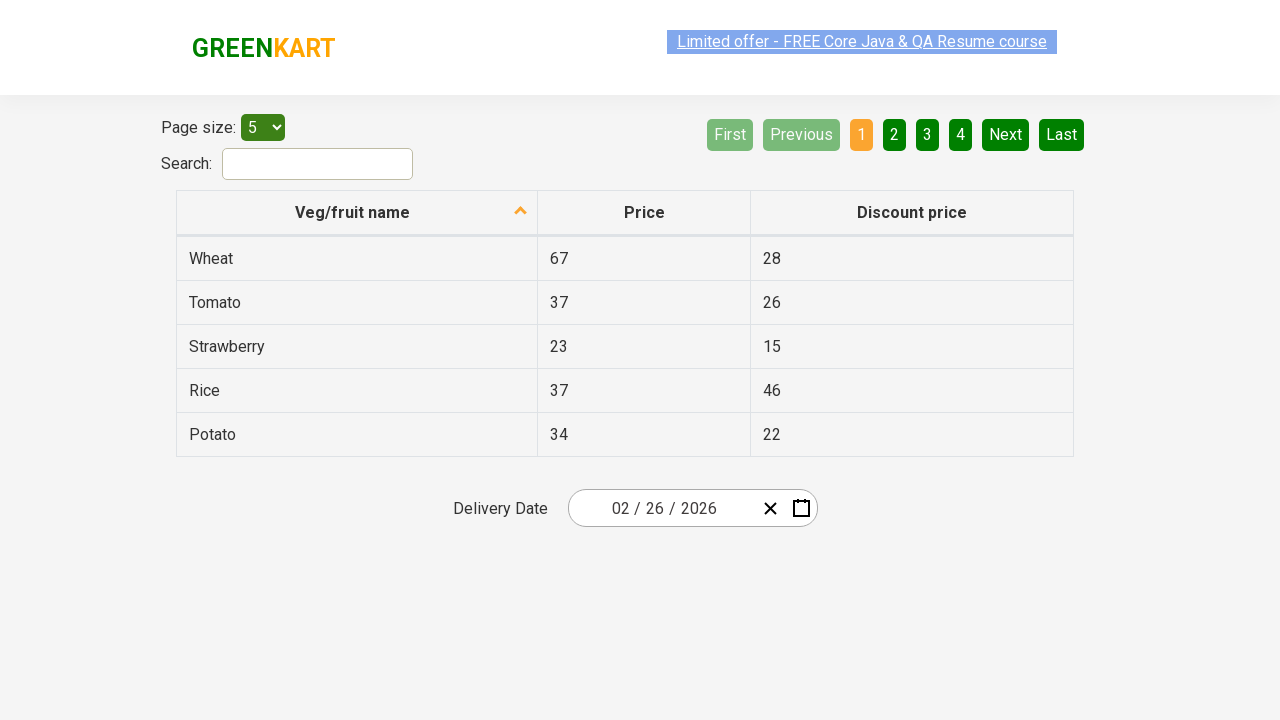

Verified brand logo is visible on the page
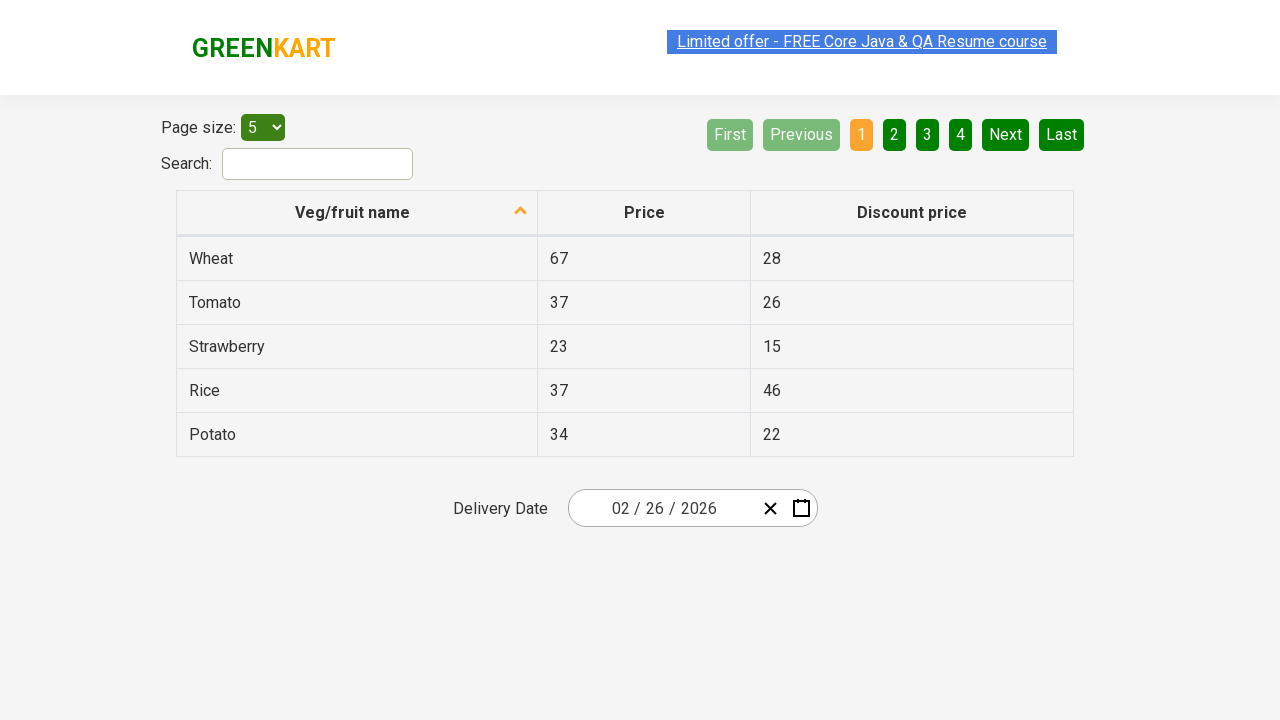

Retrieved brand logo text content
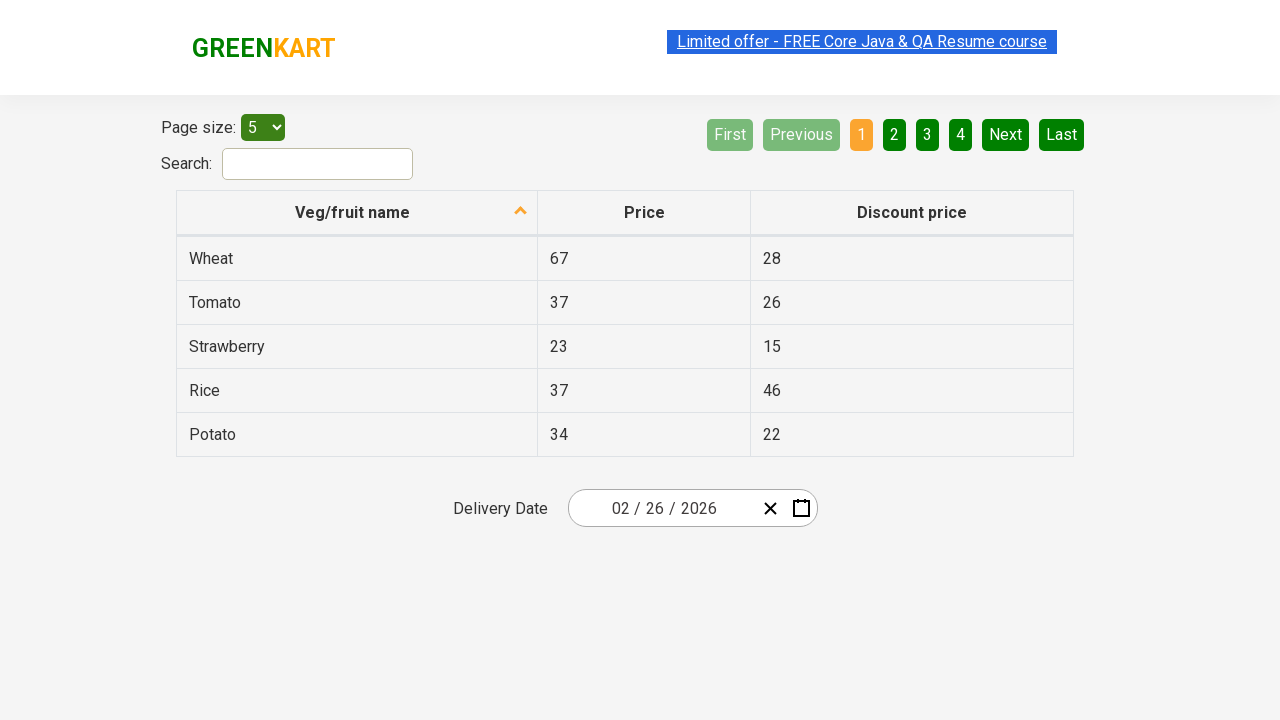

Verified brand logo name displays correctly
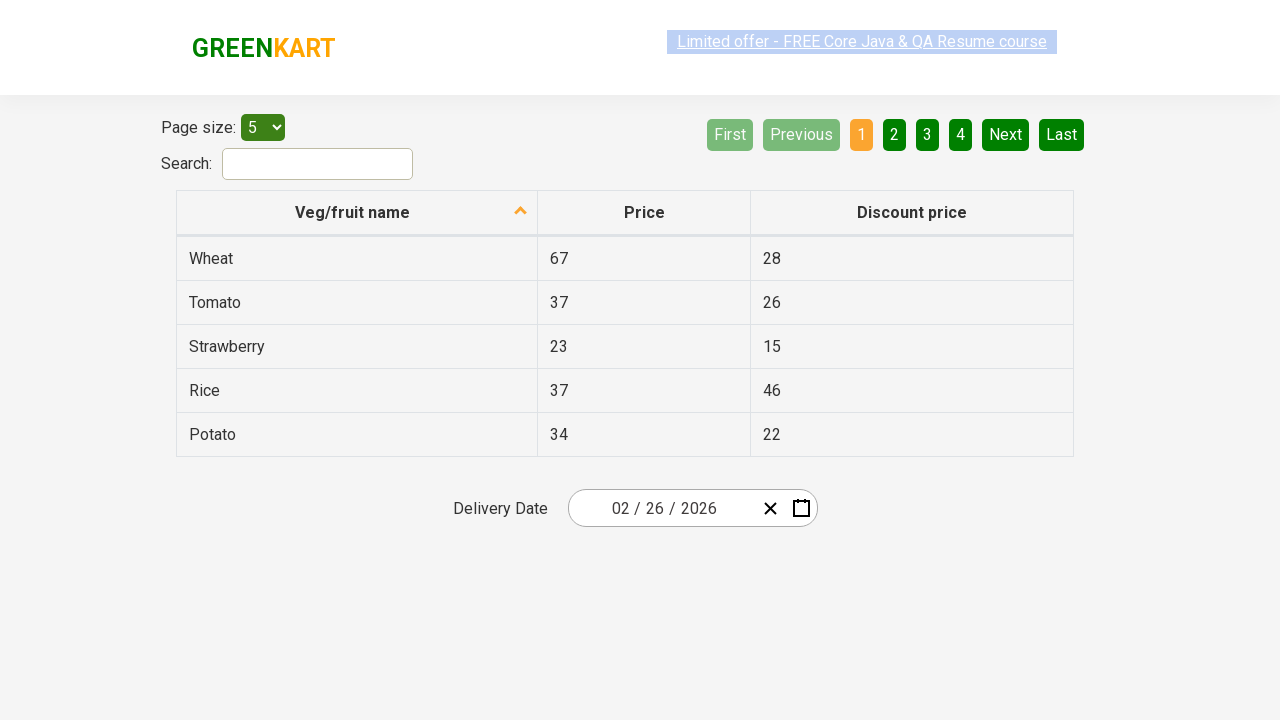

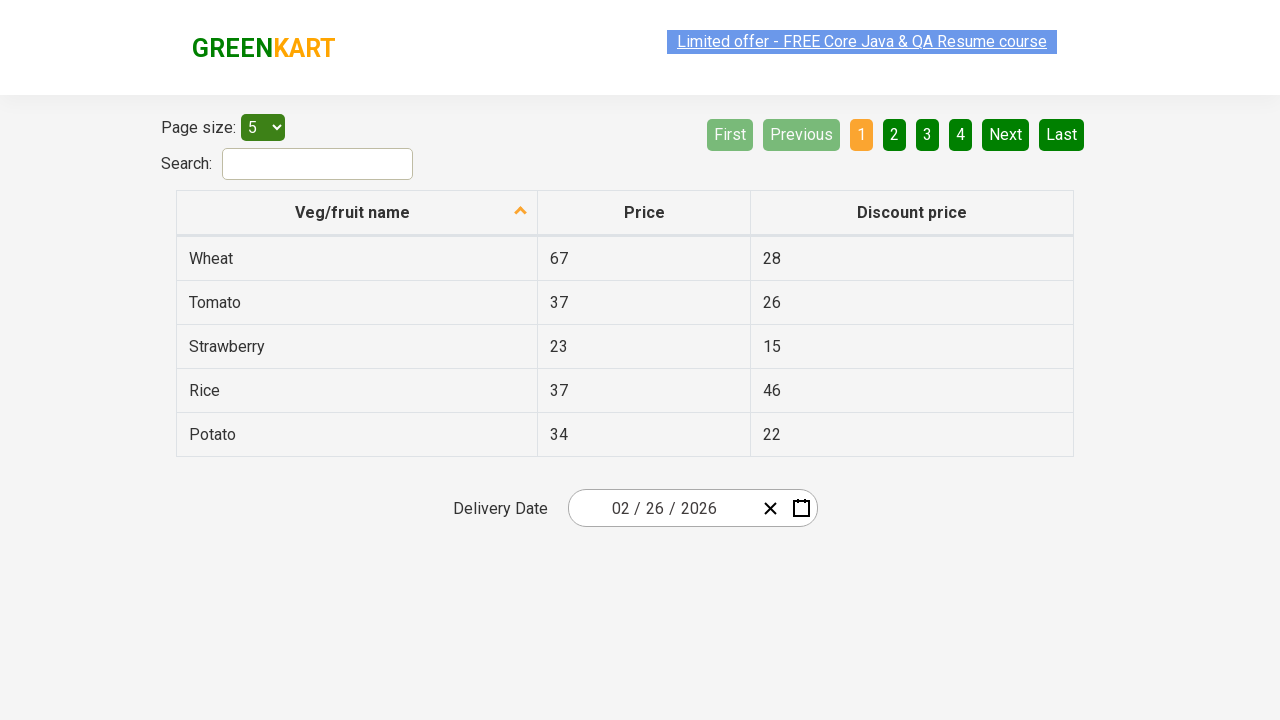